Tests delayed alert functionality by clicking a button that triggers an alert after a delay

Starting URL: https://demoqa.com/alerts

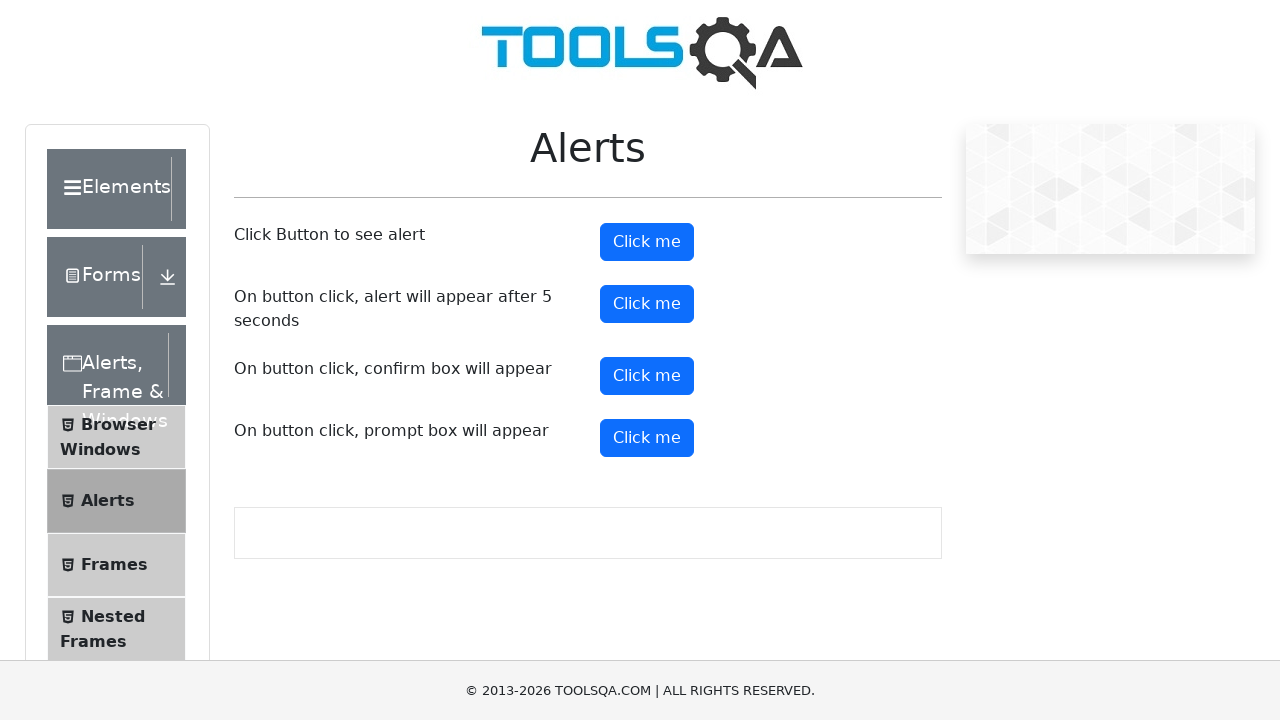

Set up dialog handler to automatically accept alerts
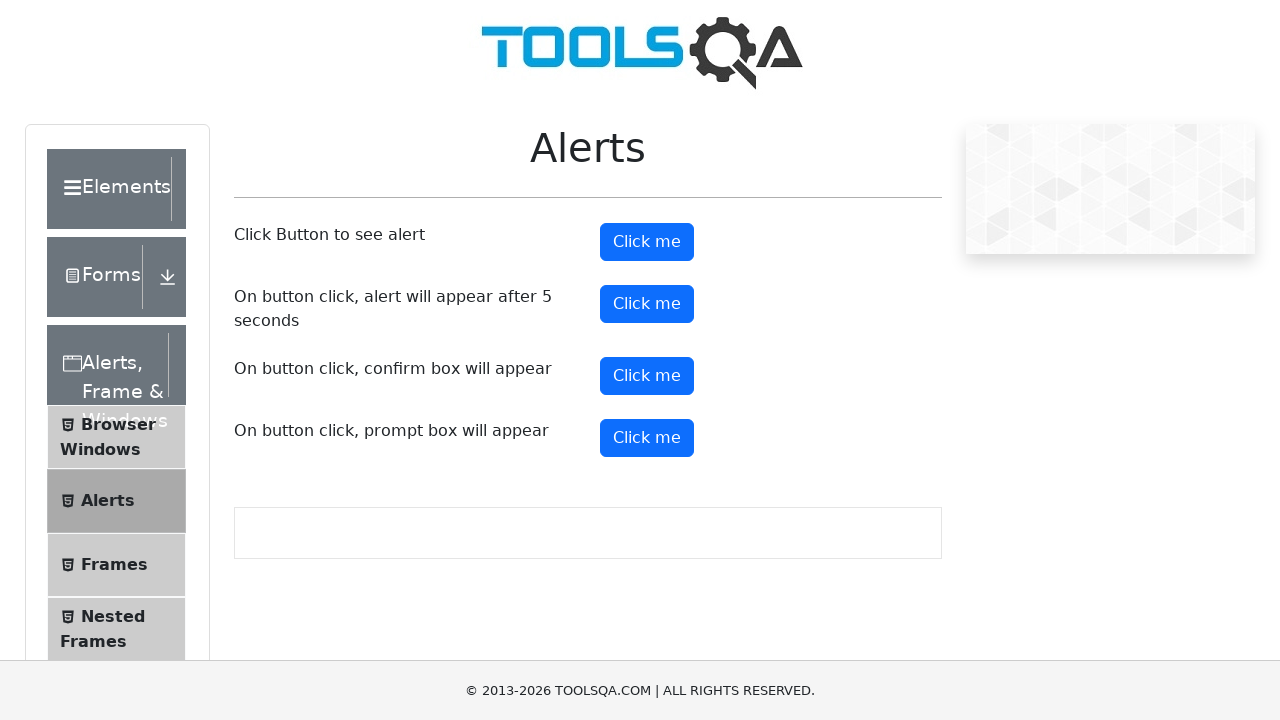

Clicked the timer alert button to trigger delayed alert at (647, 304) on #timerAlertButton
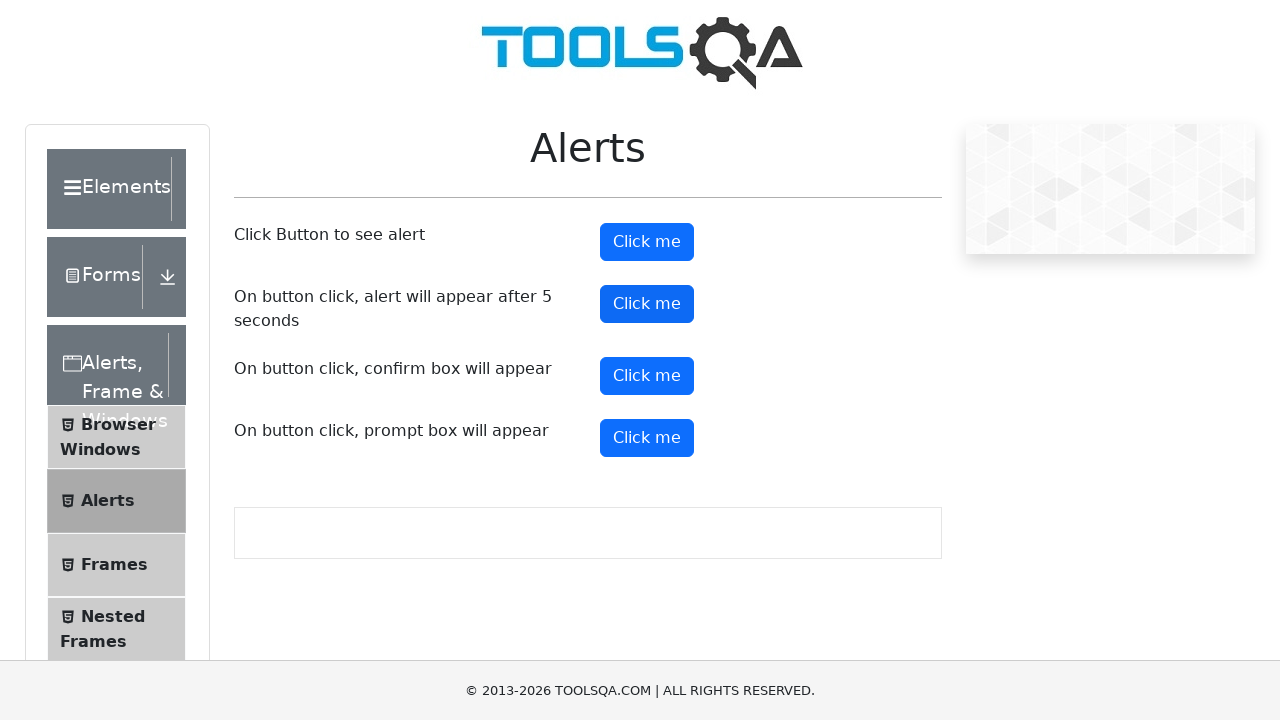

Waited 6 seconds for delayed alert to appear and be handled
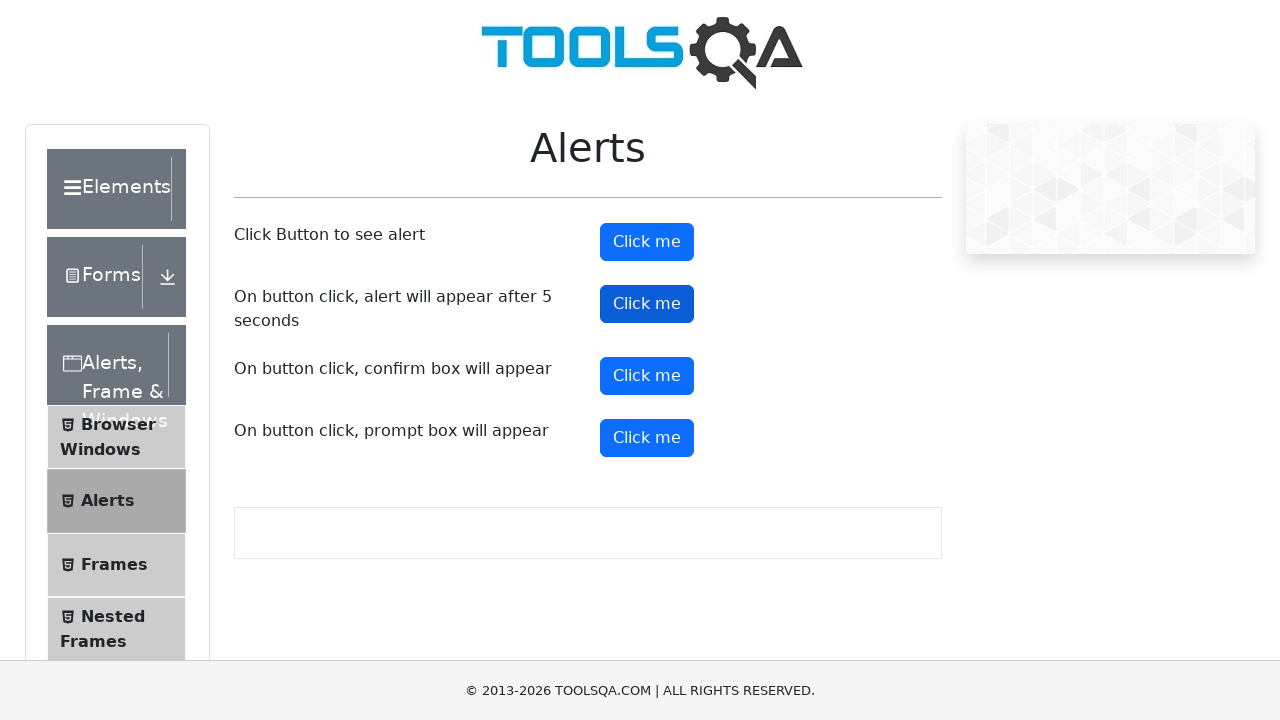

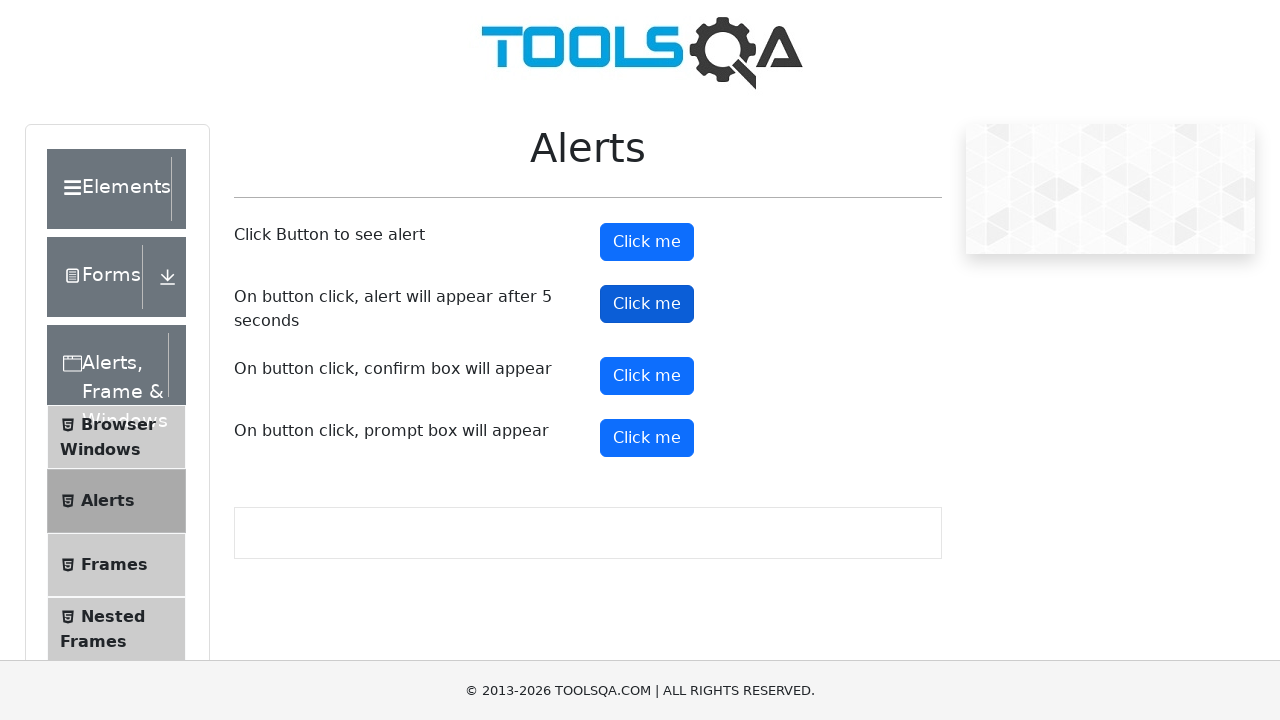